Tests JavaScript alert handling functionality by triggering and interacting with alert, confirm, and prompt dialog boxes

Starting URL: https://www.hyrtutorials.com/p/alertsdemo.html

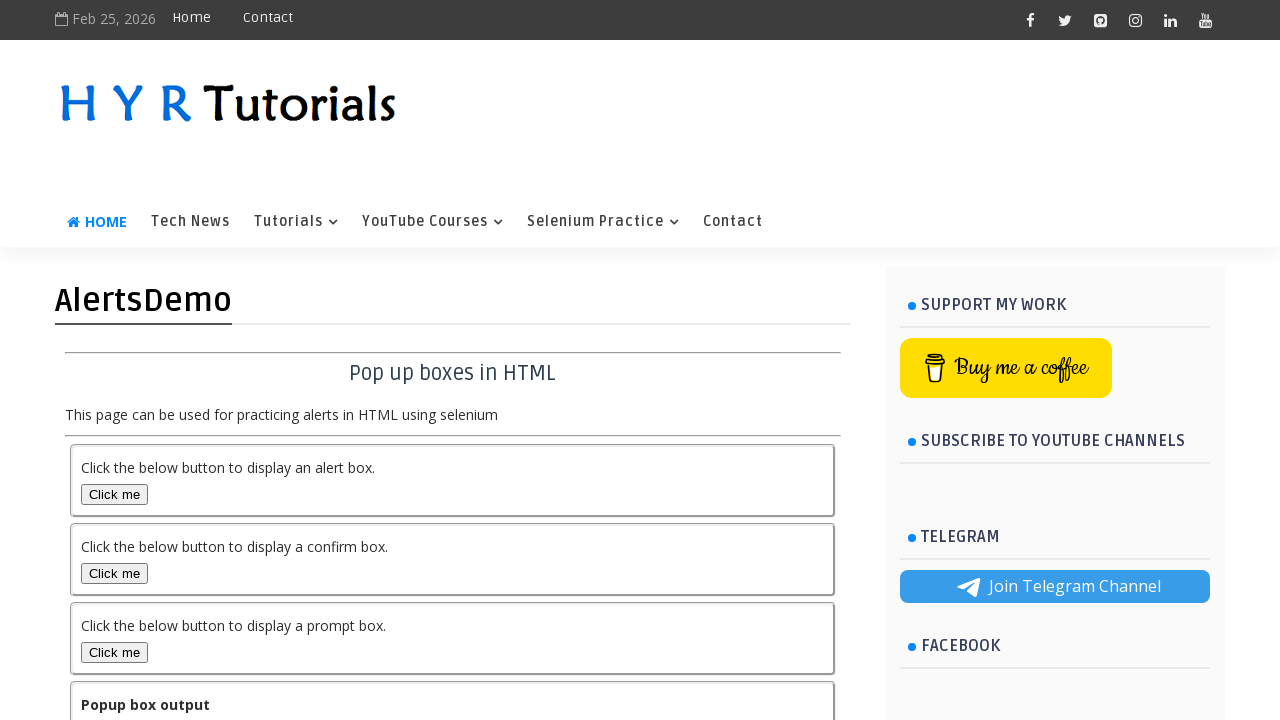

Clicked alert box button at (114, 494) on #alertBox
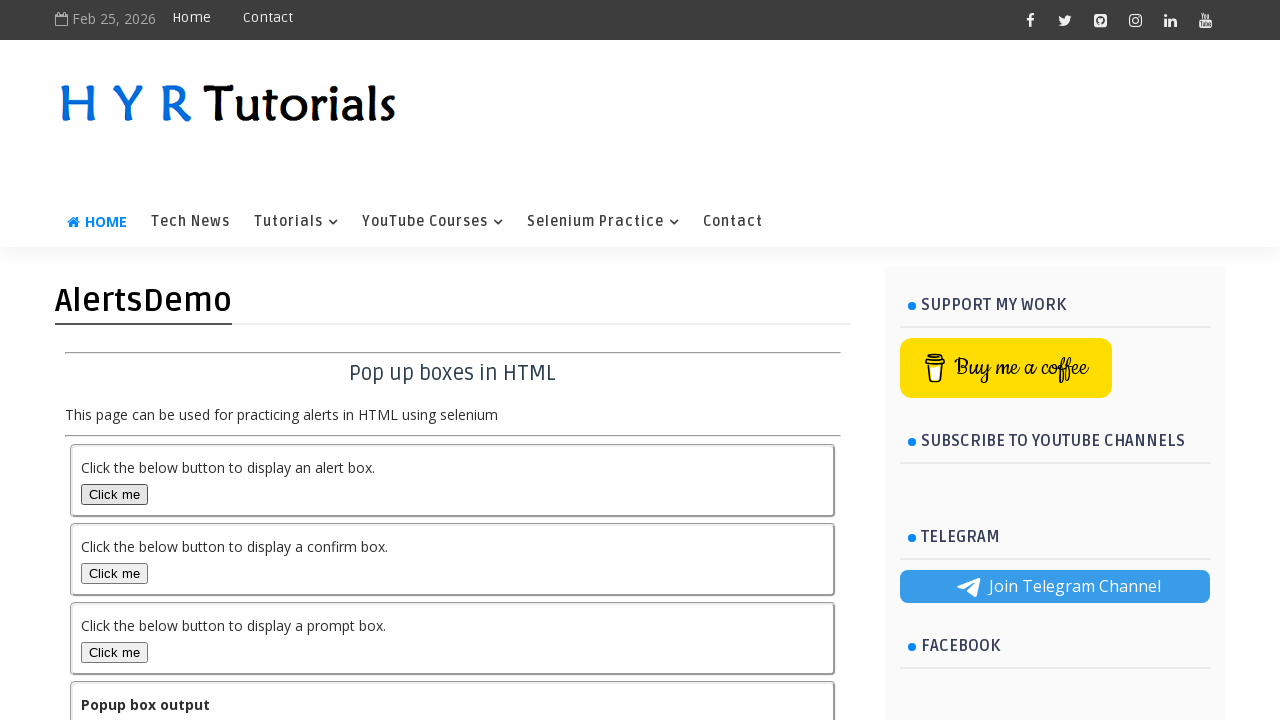

Set up dialog handler to accept alert
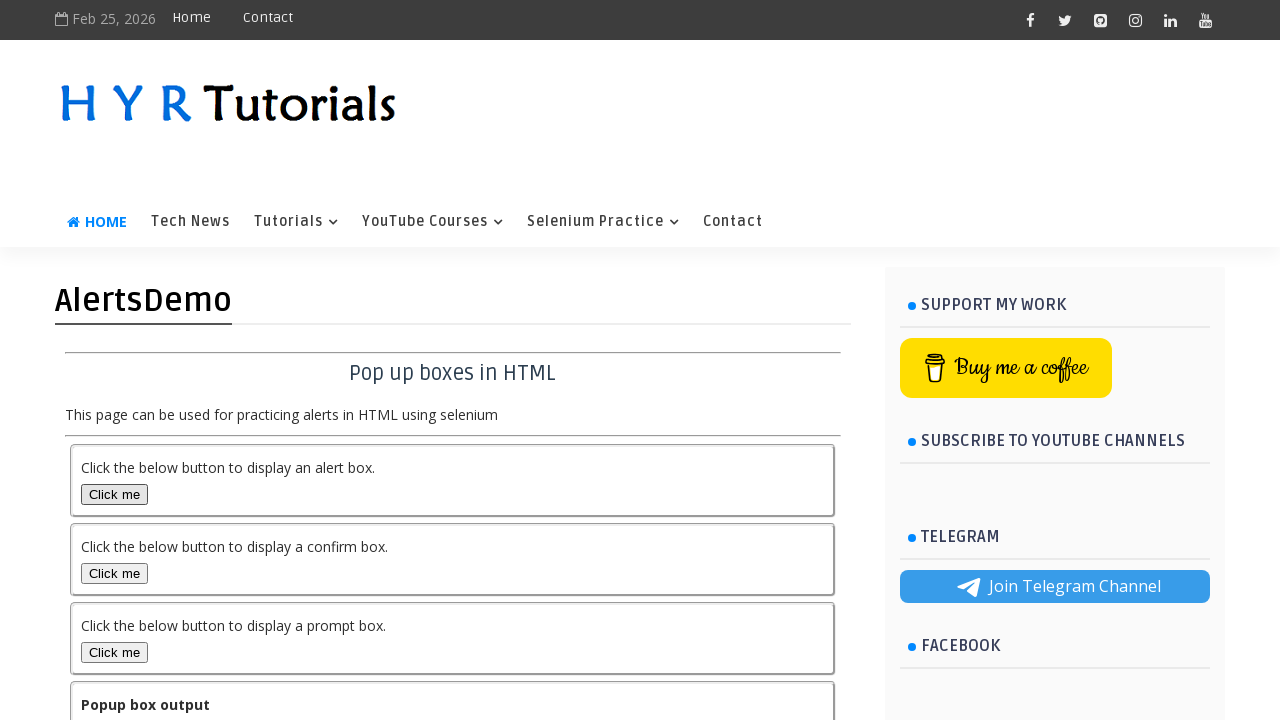

Waited 2 seconds for alert handling to complete
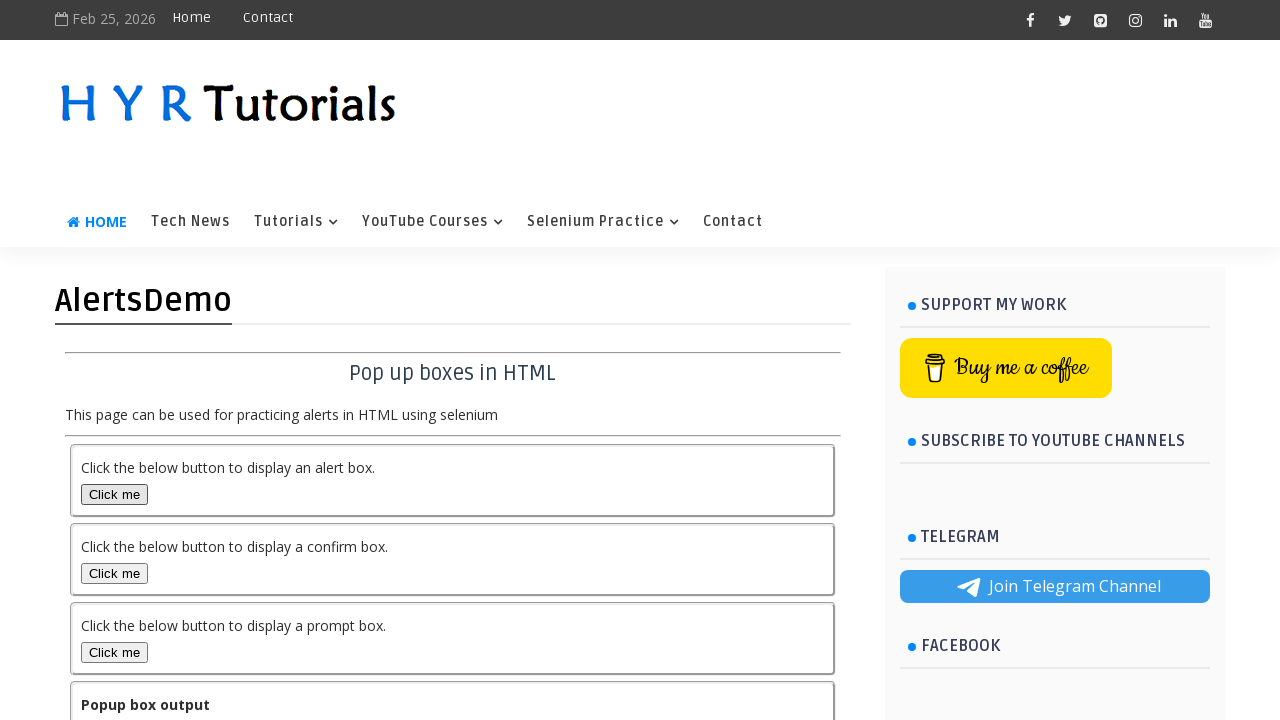

Clicked confirm box button at (114, 573) on #confirmBox
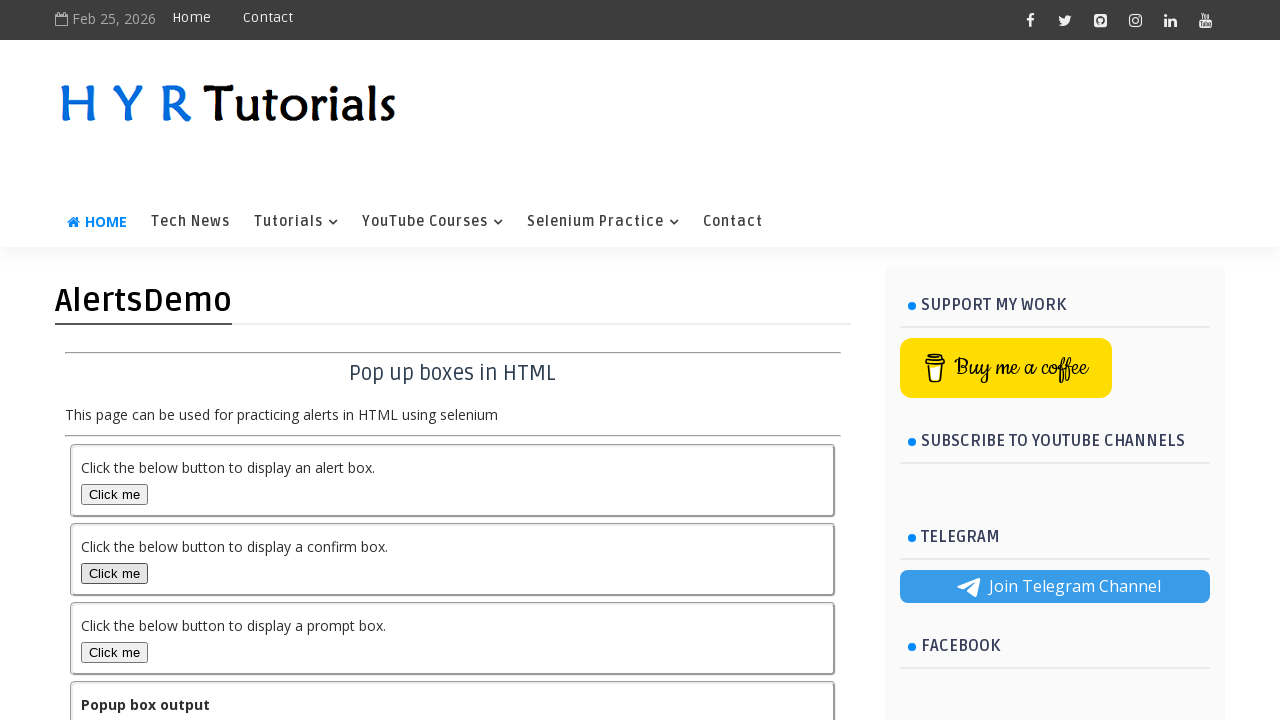

Set up dialog handler to dismiss confirm dialog
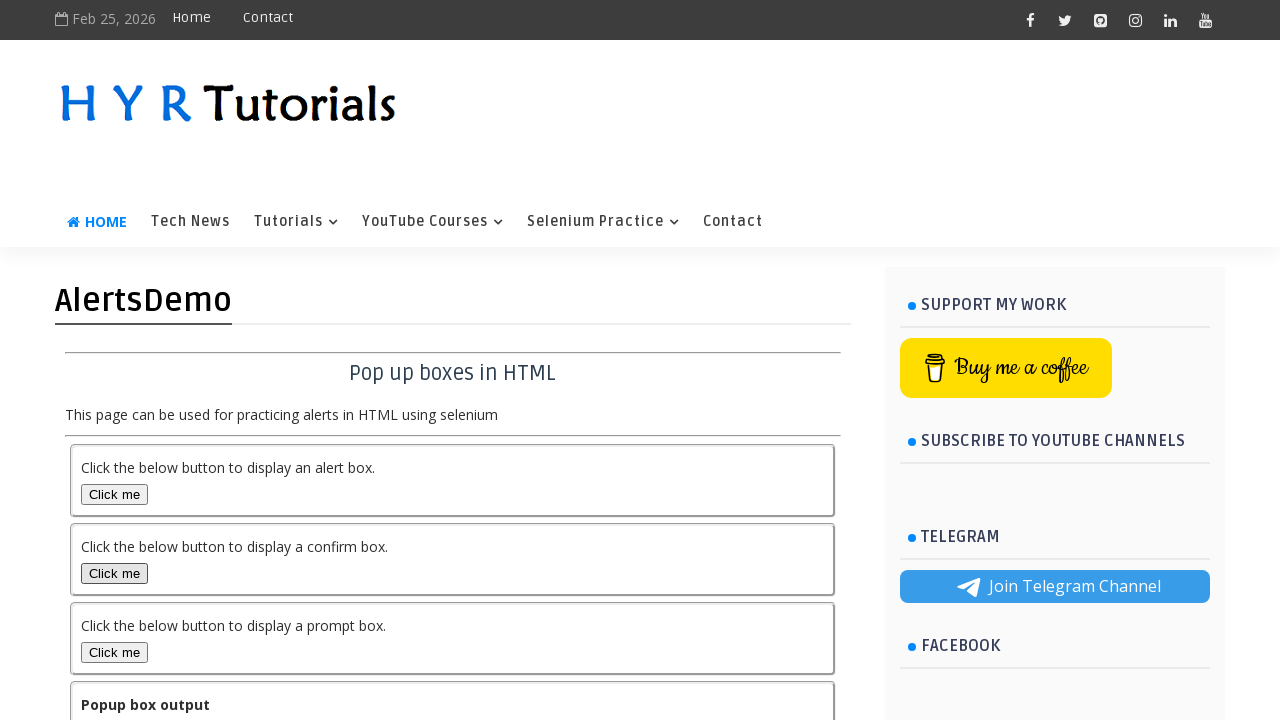

Waited 2 seconds for confirm dialog handling to complete
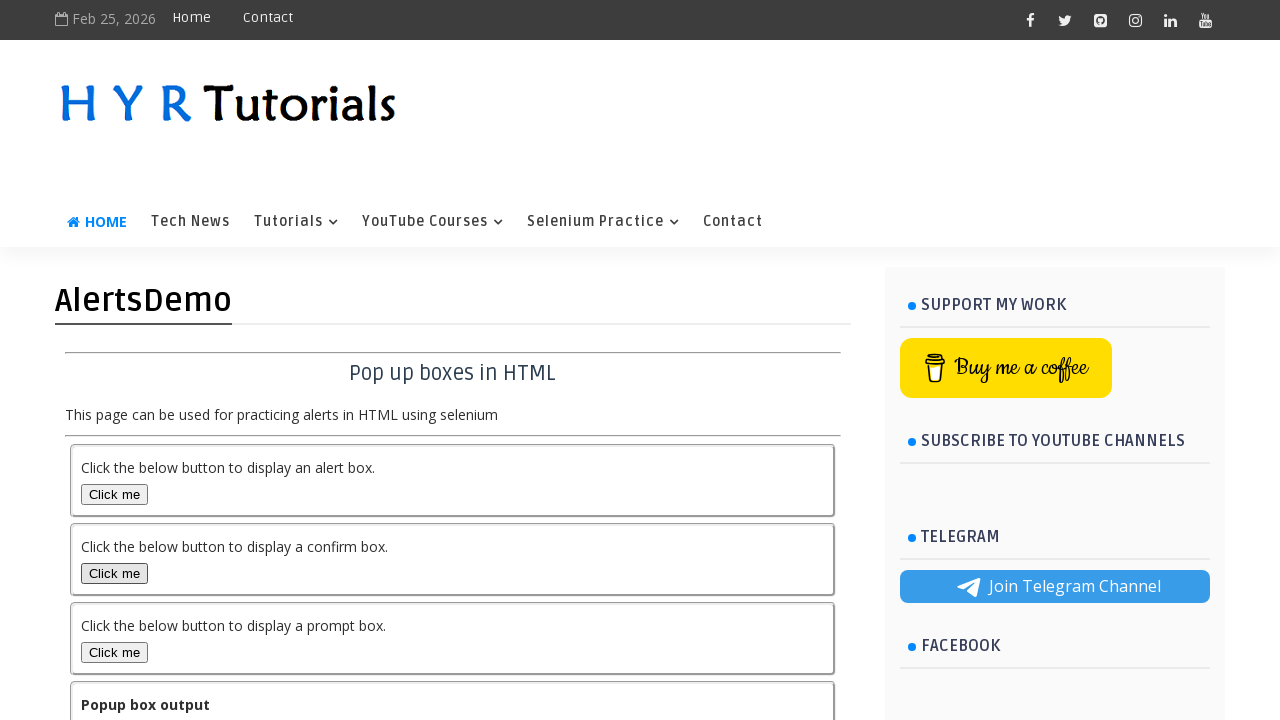

Set up one-time dialog handler for prompt with text input
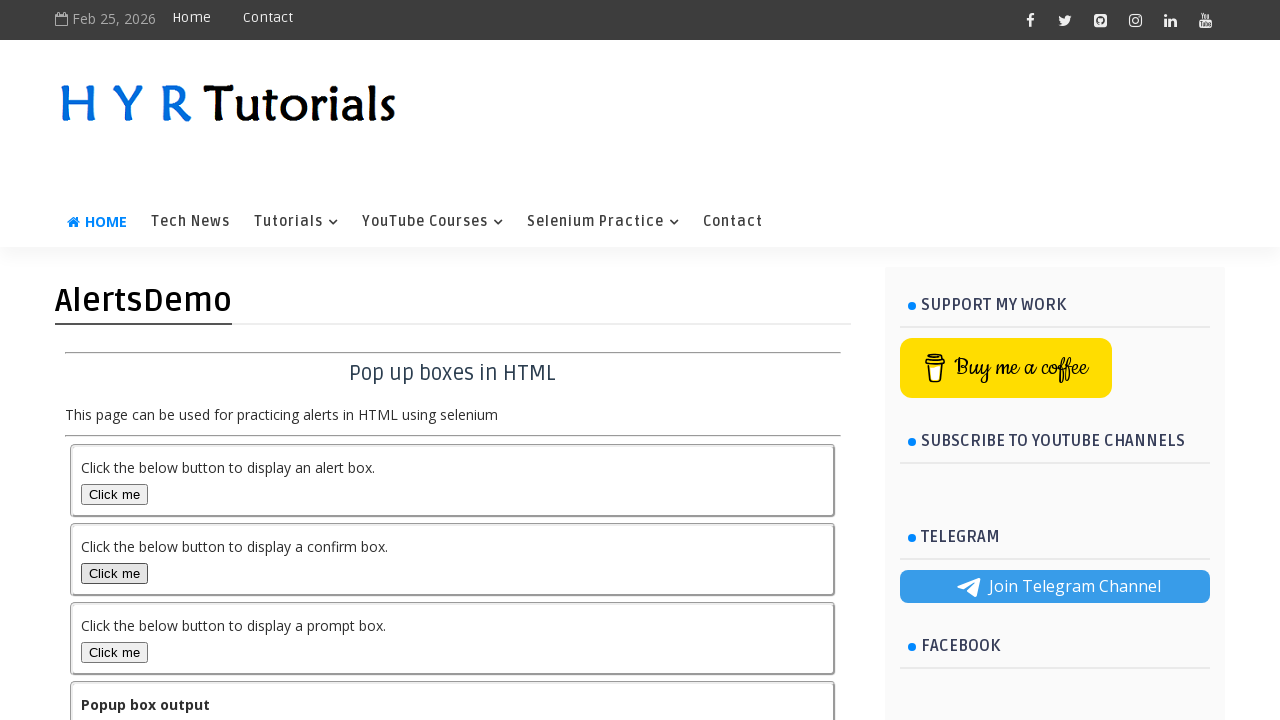

Clicked prompt box button at (114, 652) on #promptBox
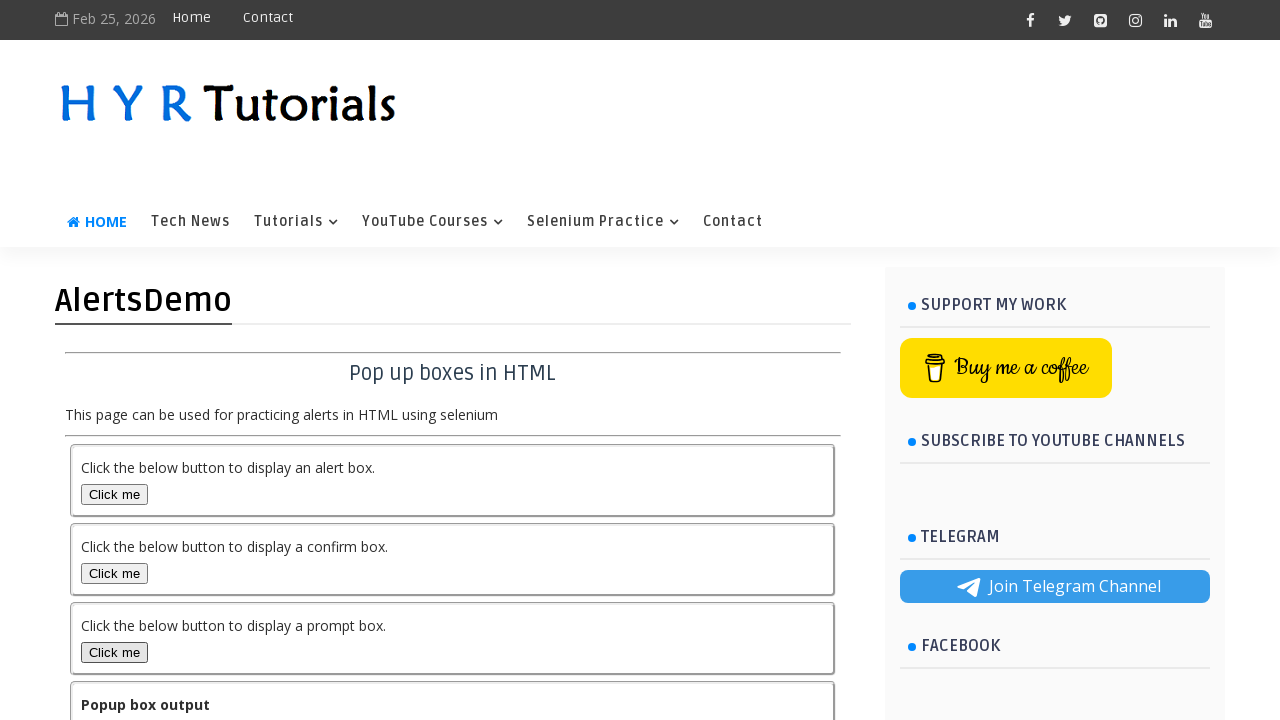

Waited 2 seconds for prompt dialog handling to complete
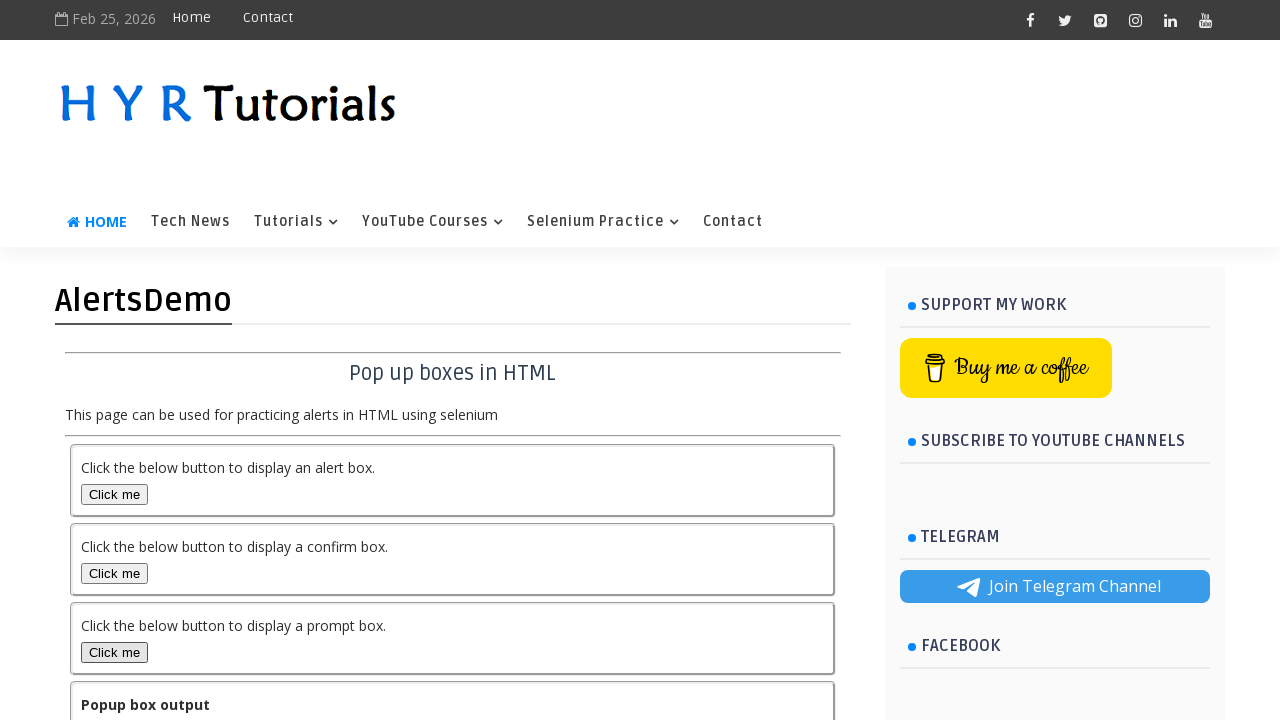

Verified output element is present on page
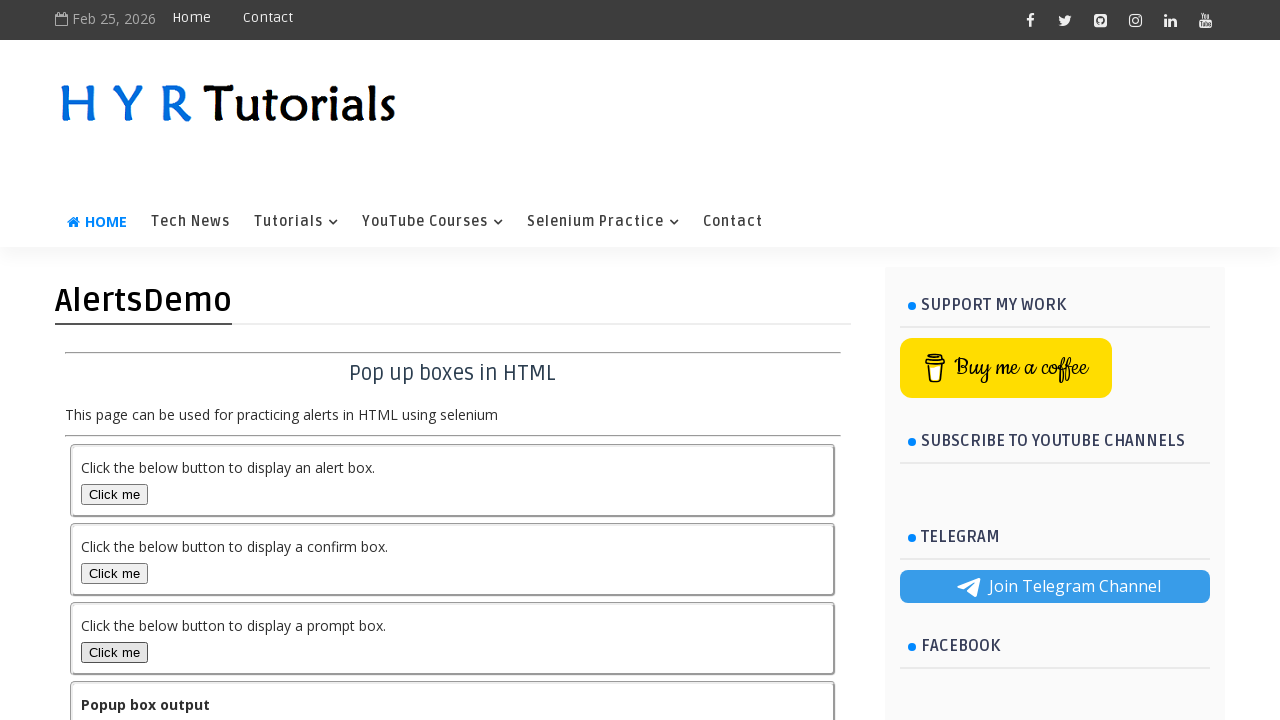

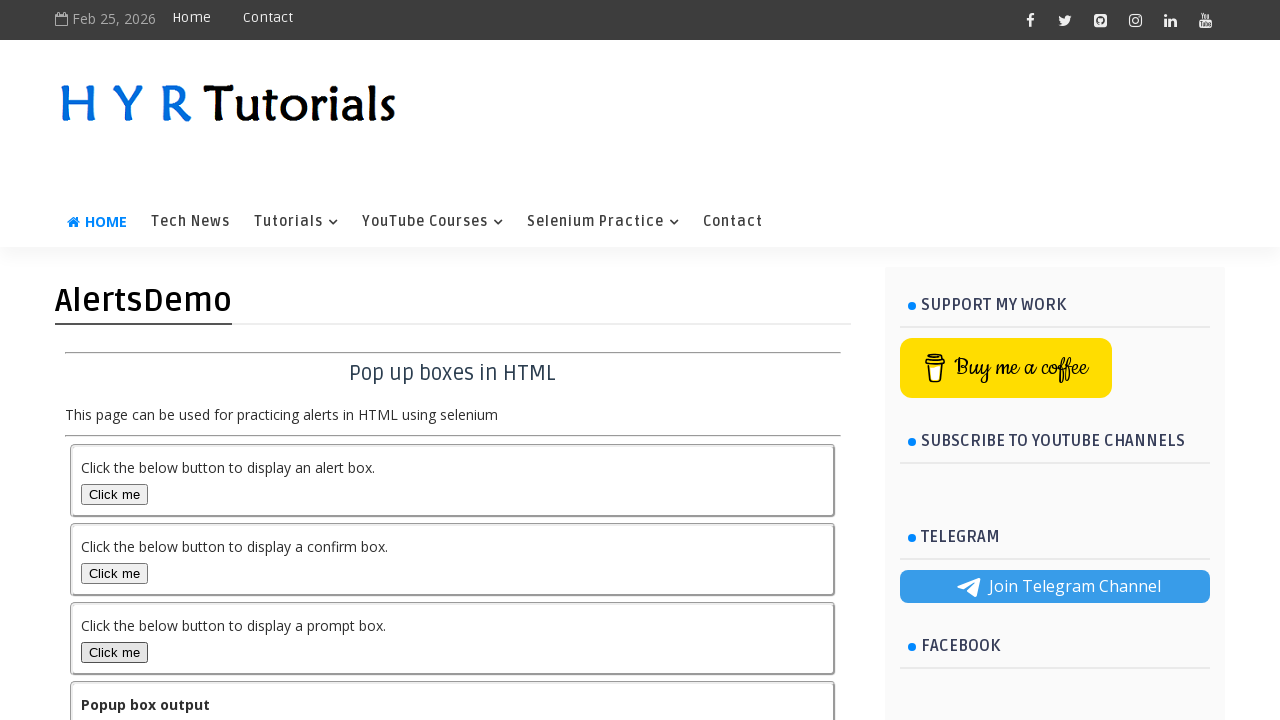